Tests dynamic loading by clicking a button, waiting for text element to become visible, and verifying the text content

Starting URL: https://automationfc.github.io/dynamic-loading/

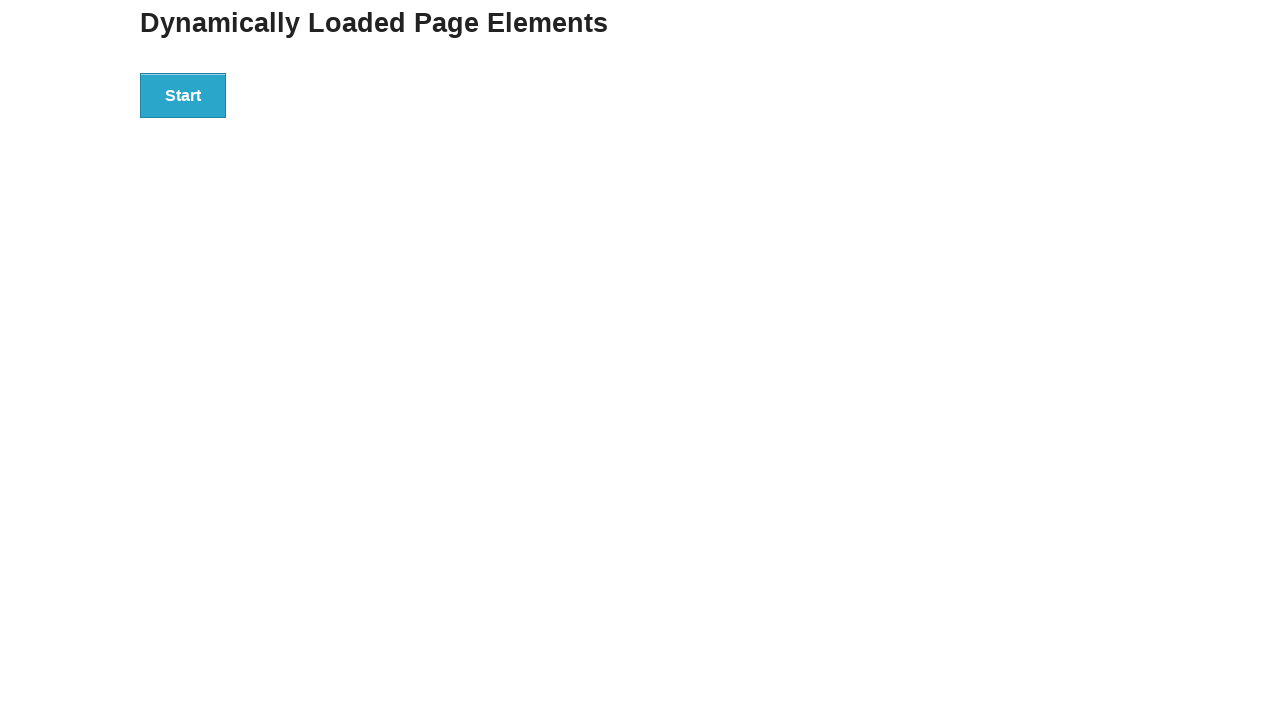

Clicked the start button to begin dynamic loading at (183, 95) on div#start>button
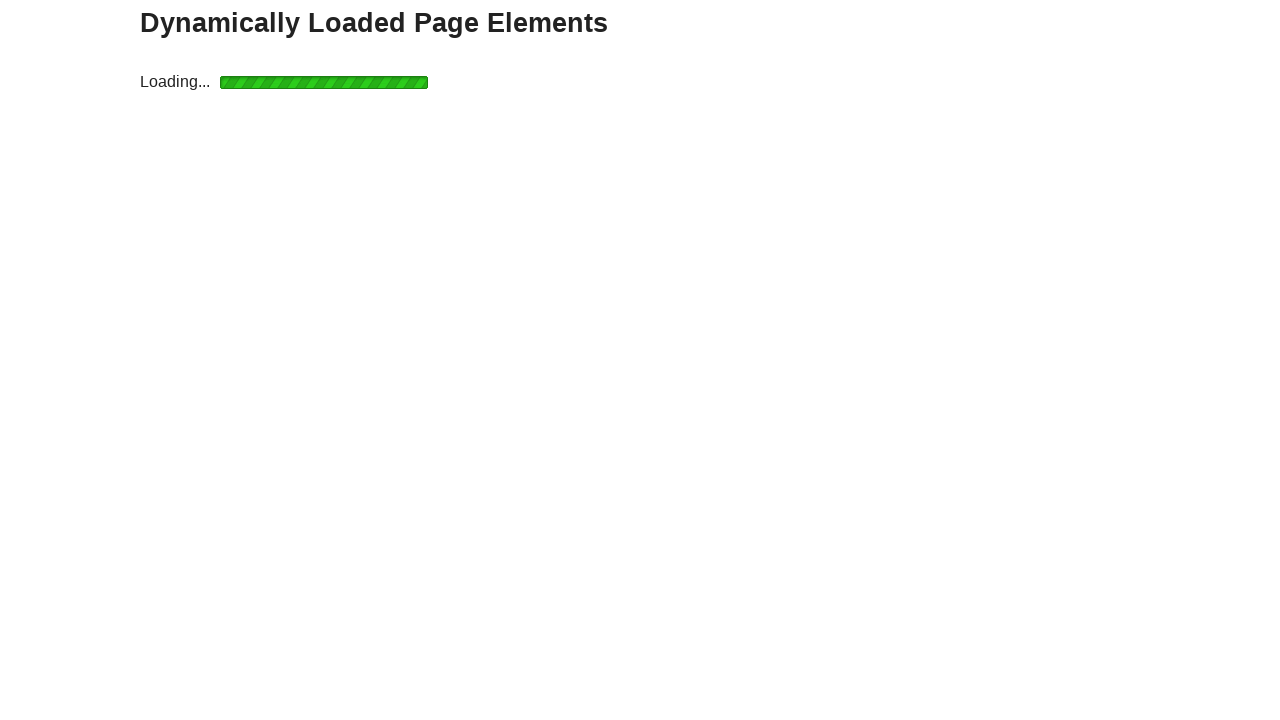

Waited for 'Hello World' text element to become visible
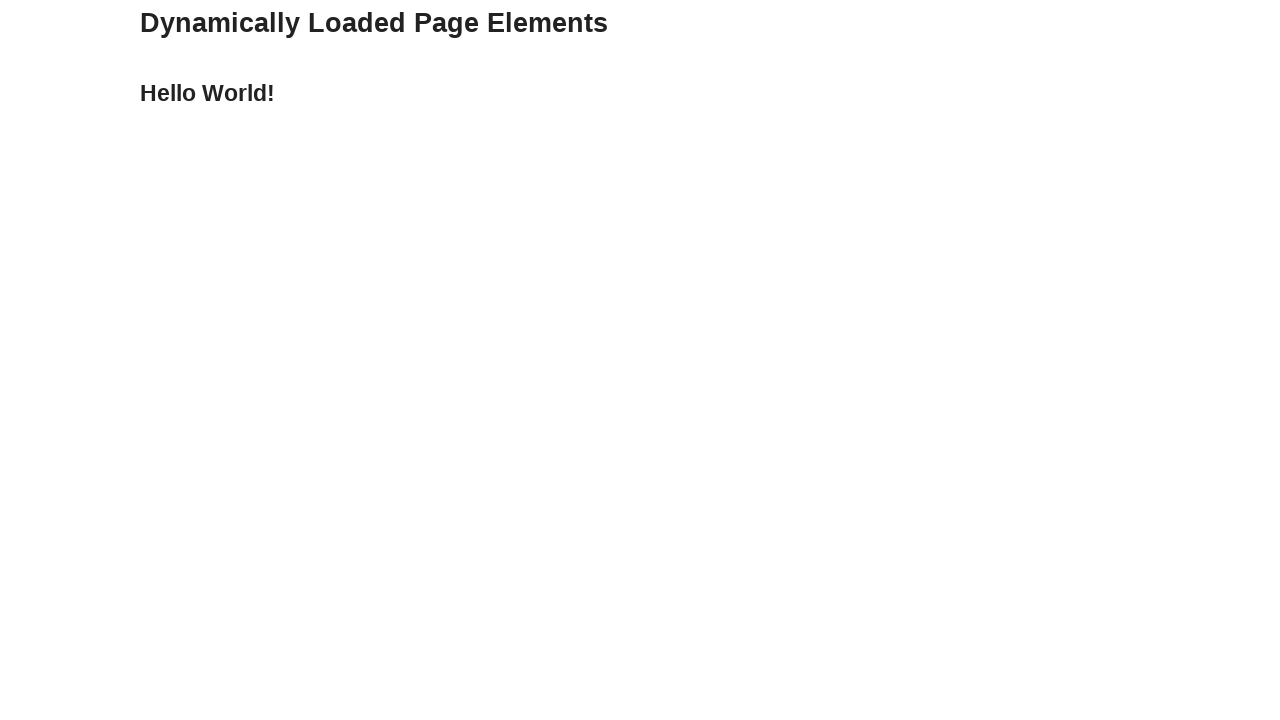

Verified that the text content equals 'Hello World!'
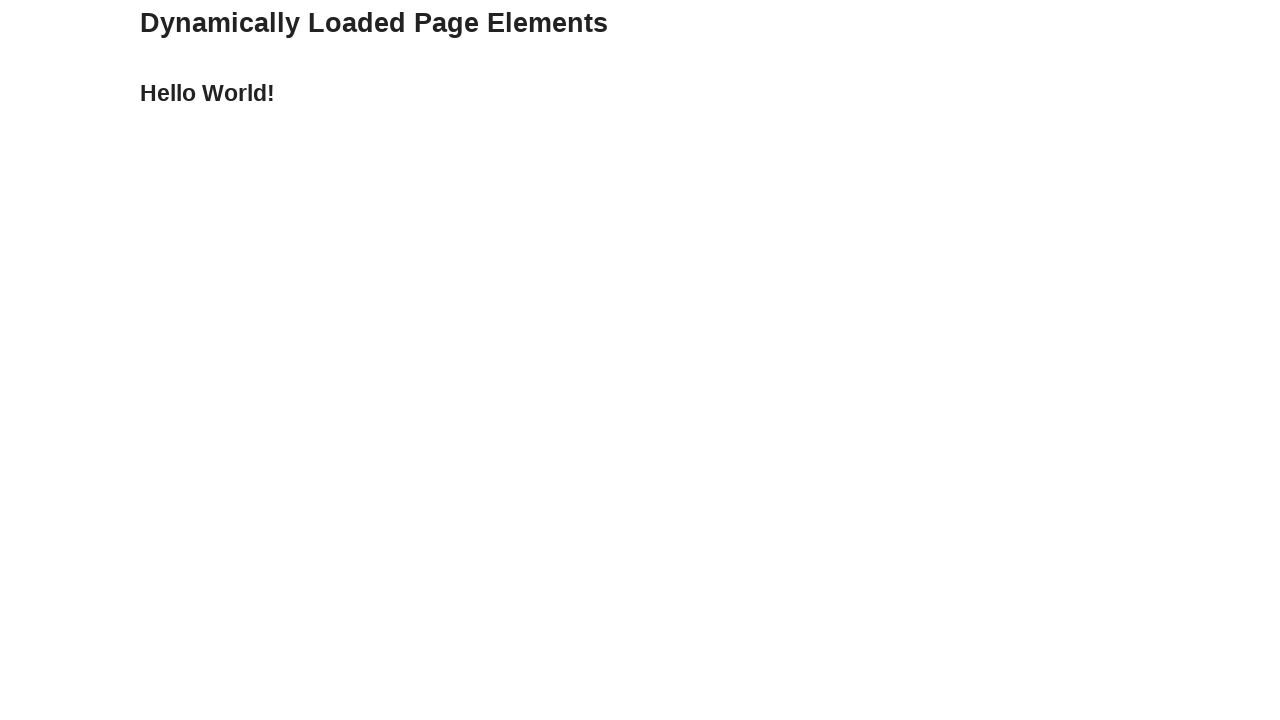

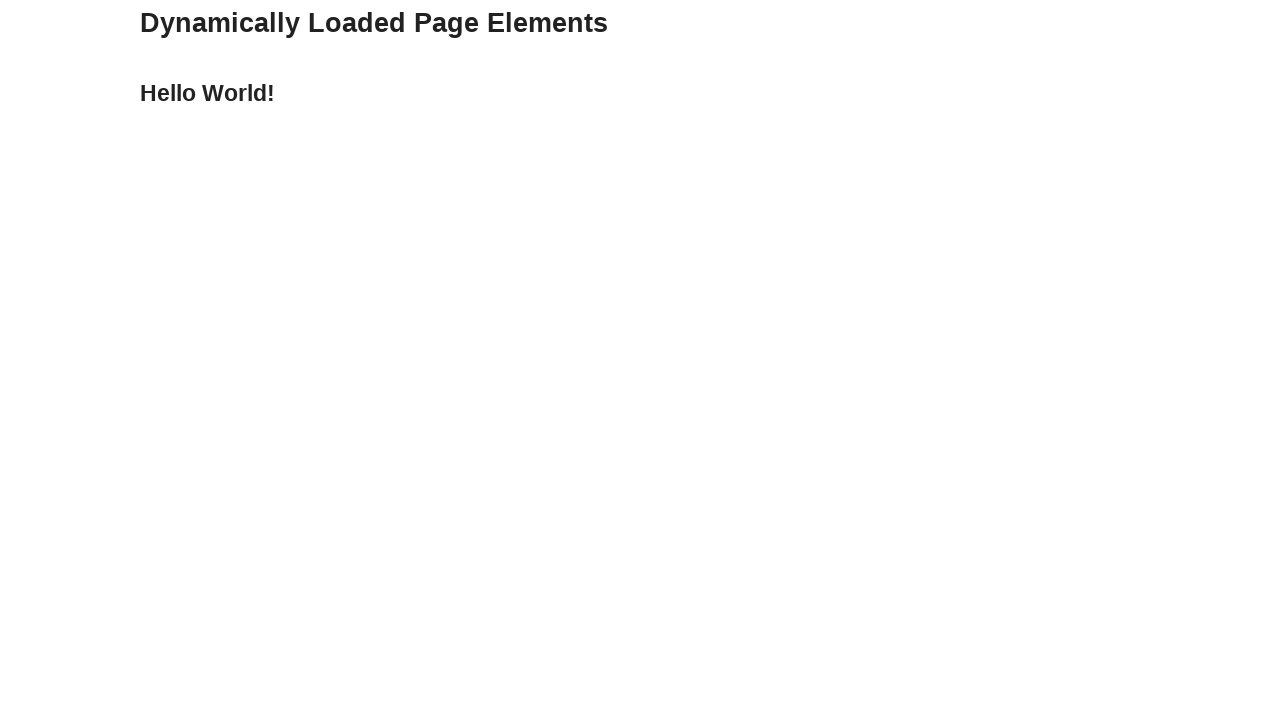